Reads cookies from the browser session on the Checkly website

Starting URL: https://www.checklyhq.com/

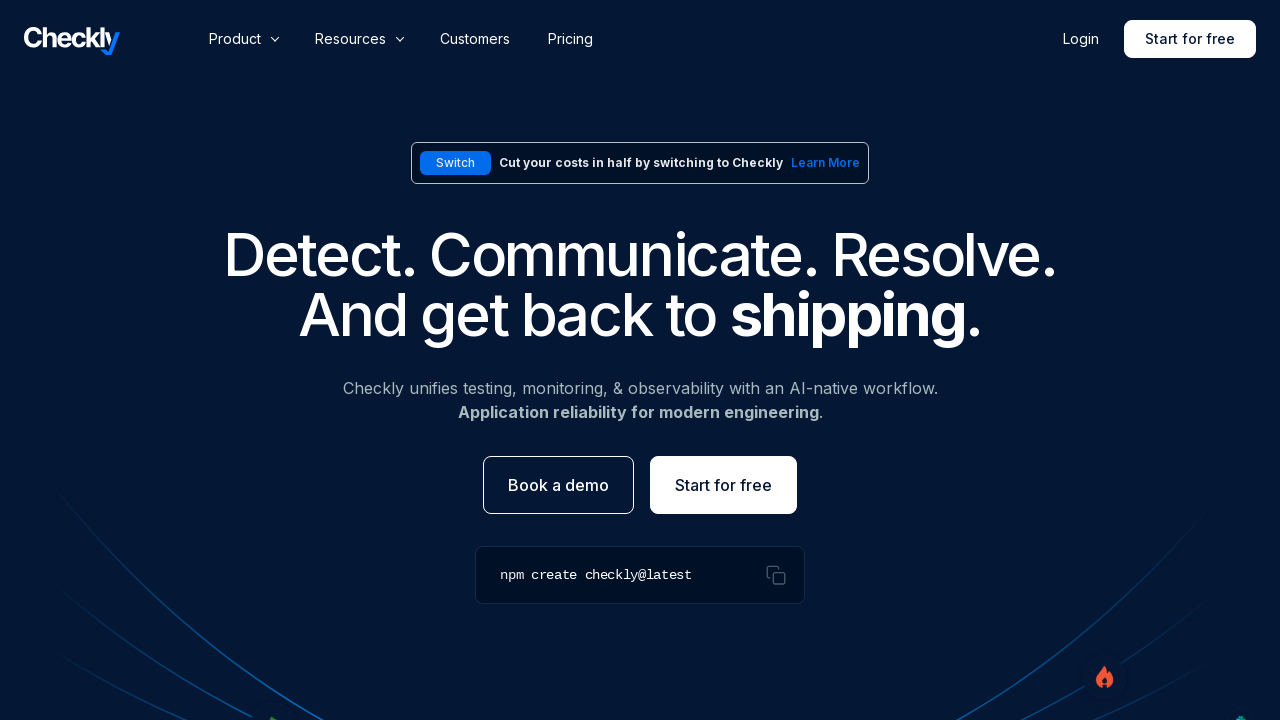

Waited for page to reach domcontentloaded state on Checkly website
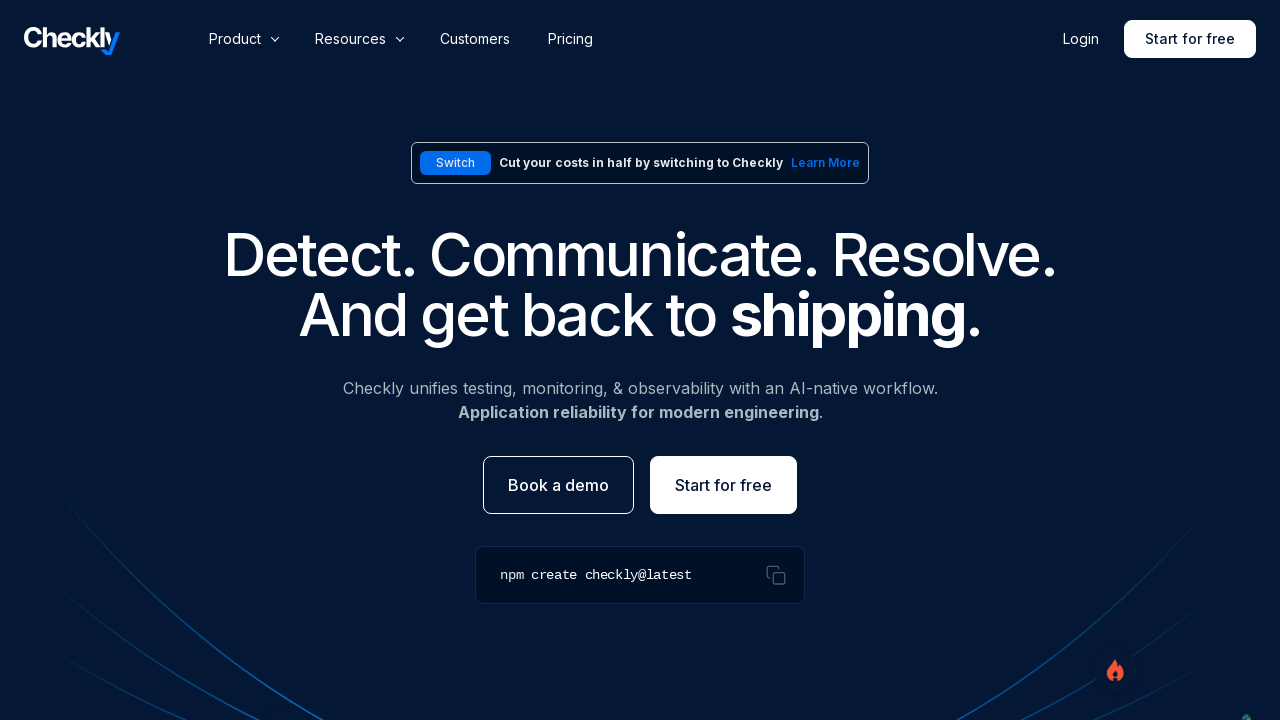

Read all cookies from browser session
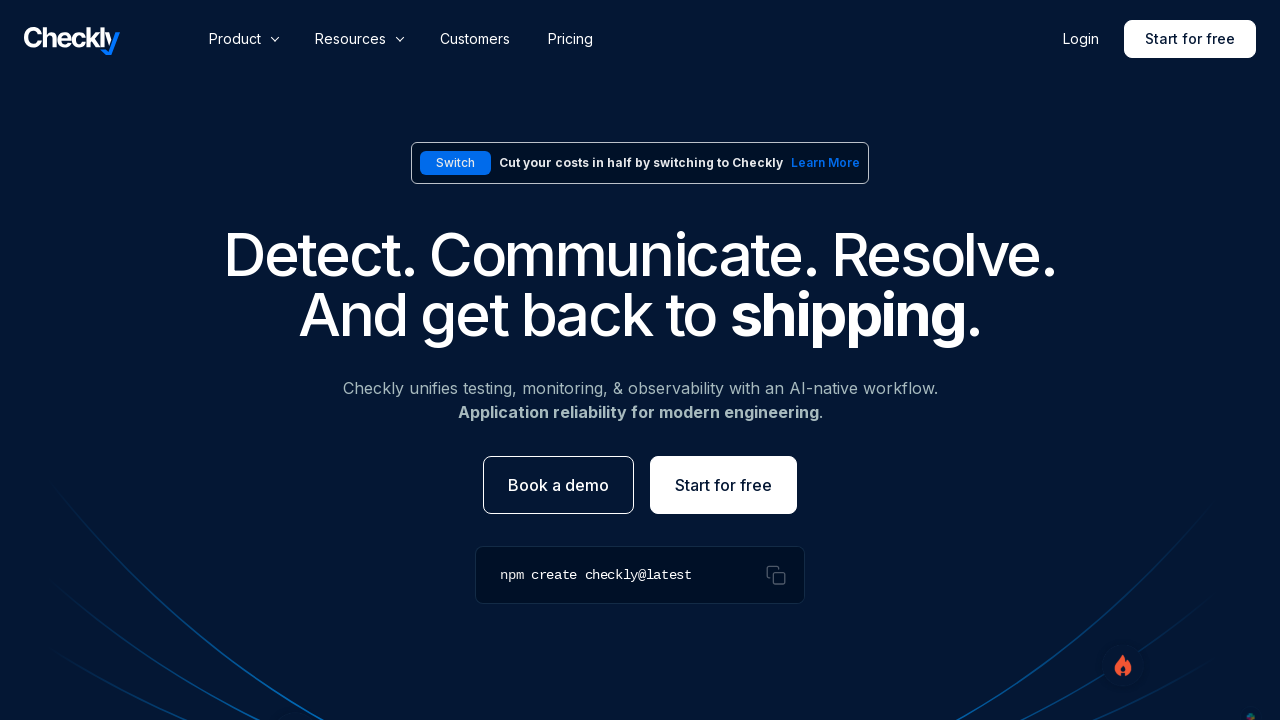

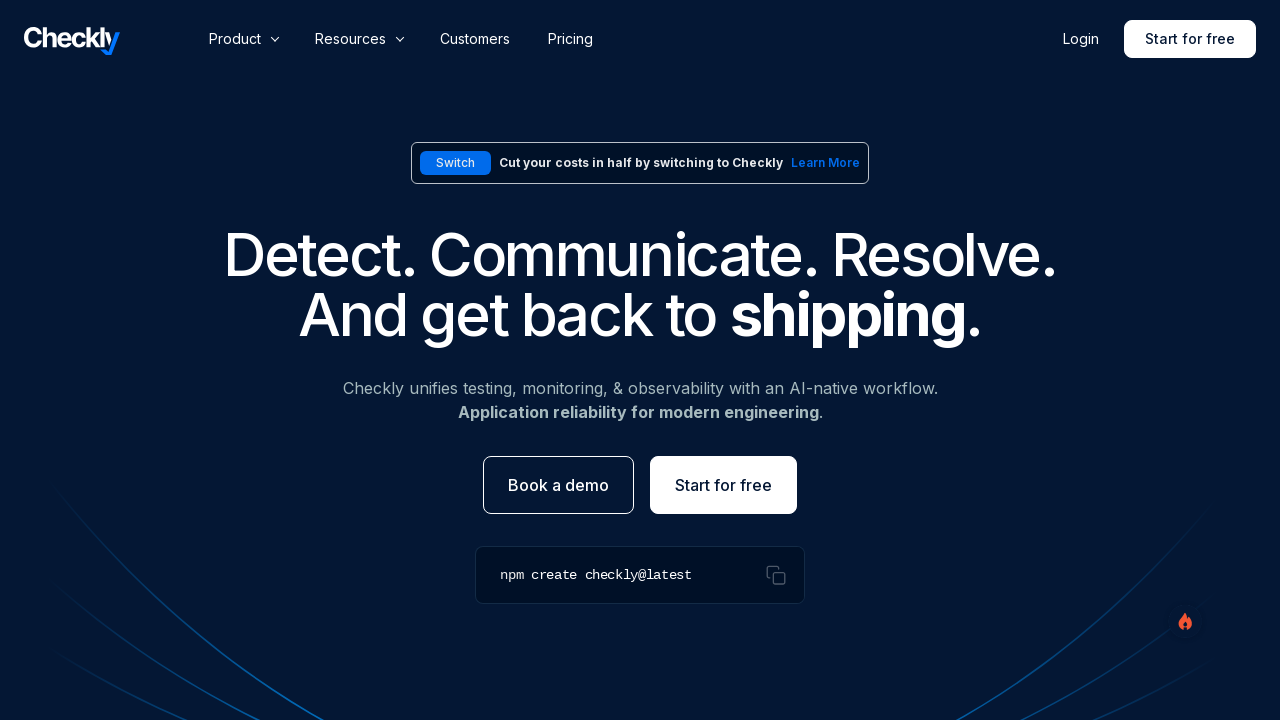